Tests division by zero on a complex calculator by clicking 50 / 0 = and verifying the result shows Infinity

Starting URL: http://www.devin.com.br/arquivos/calculadora-complexa.html

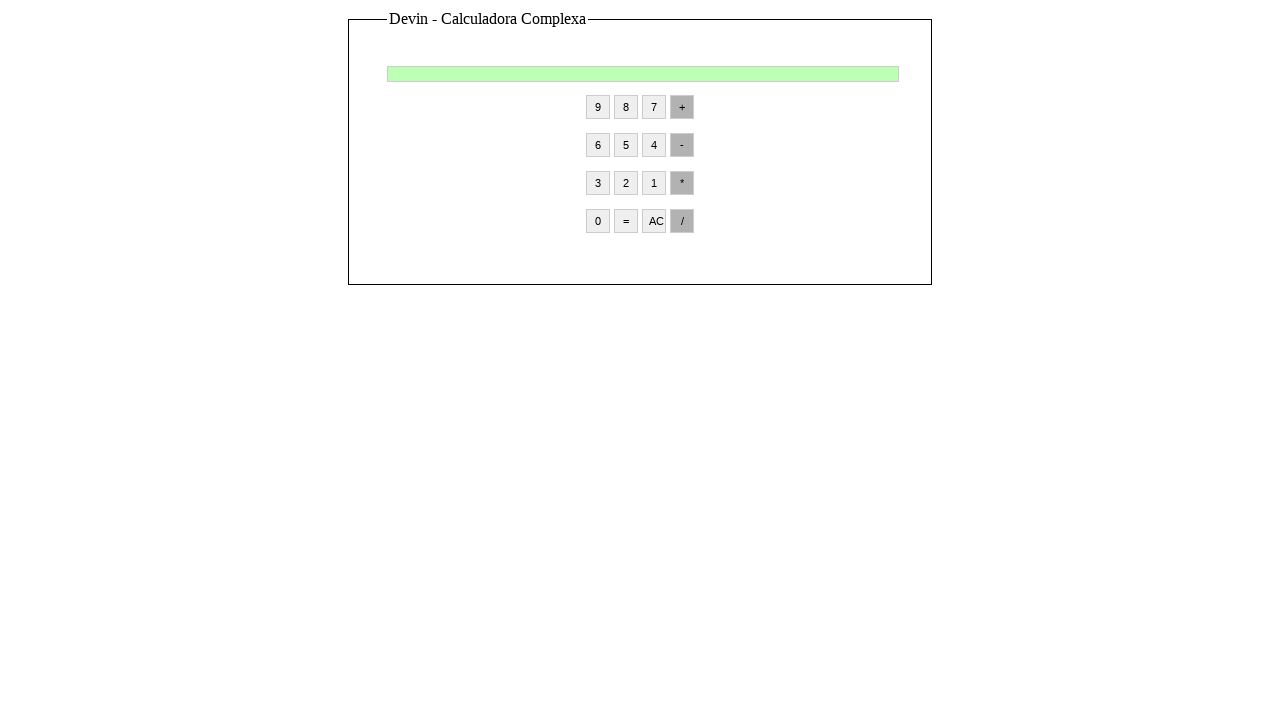

Clicked number 5 at (626, 145) on input[value='5']
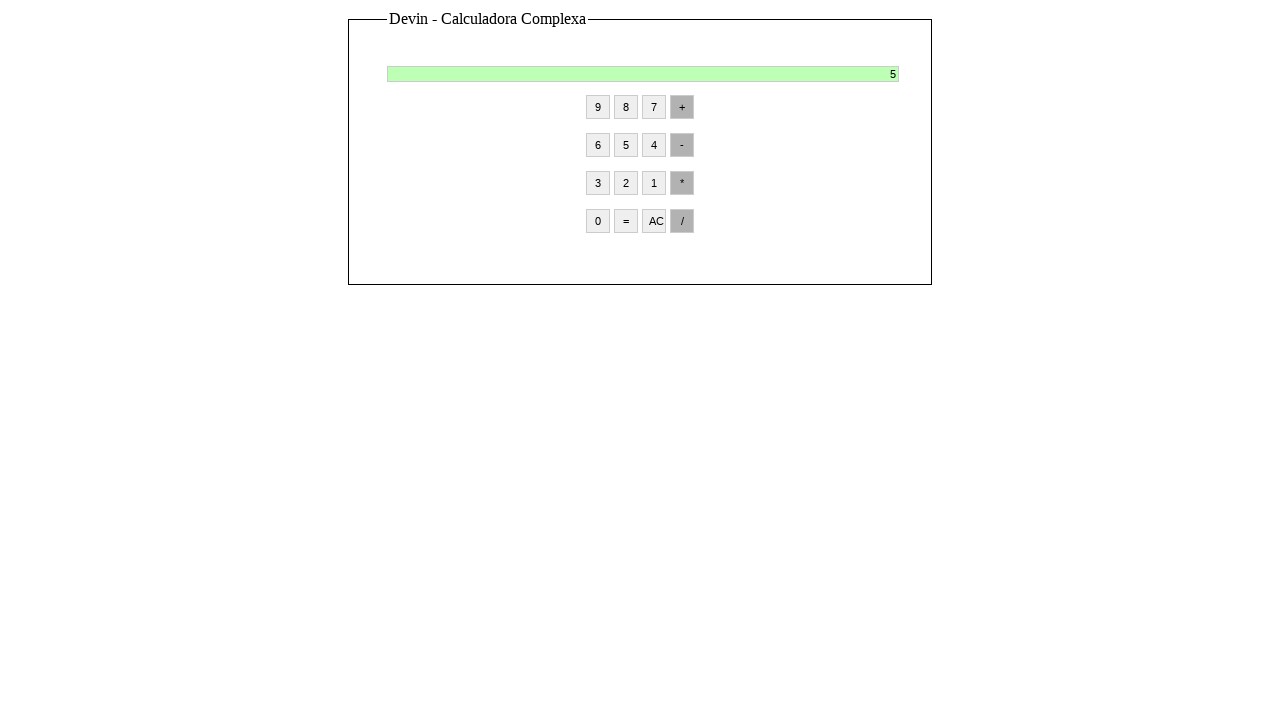

Clicked number 0 at (598, 221) on input[value='0']
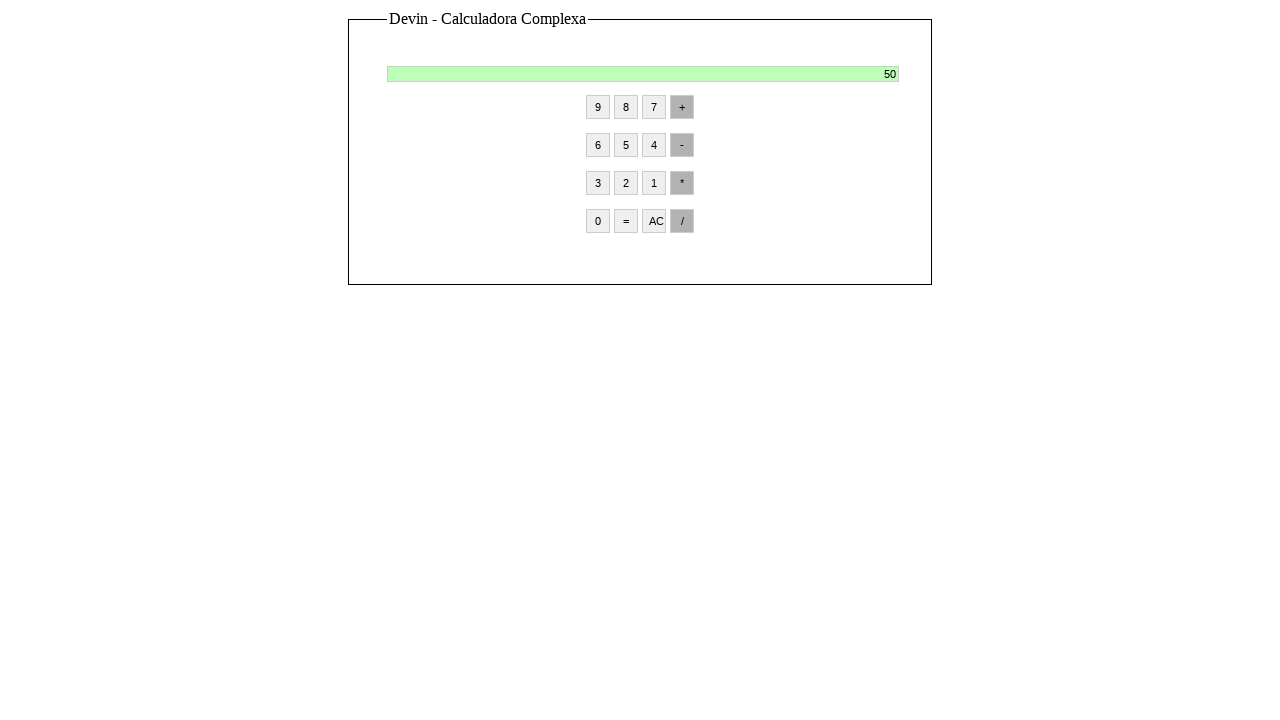

Clicked divide operator at (682, 221) on input[value='/']
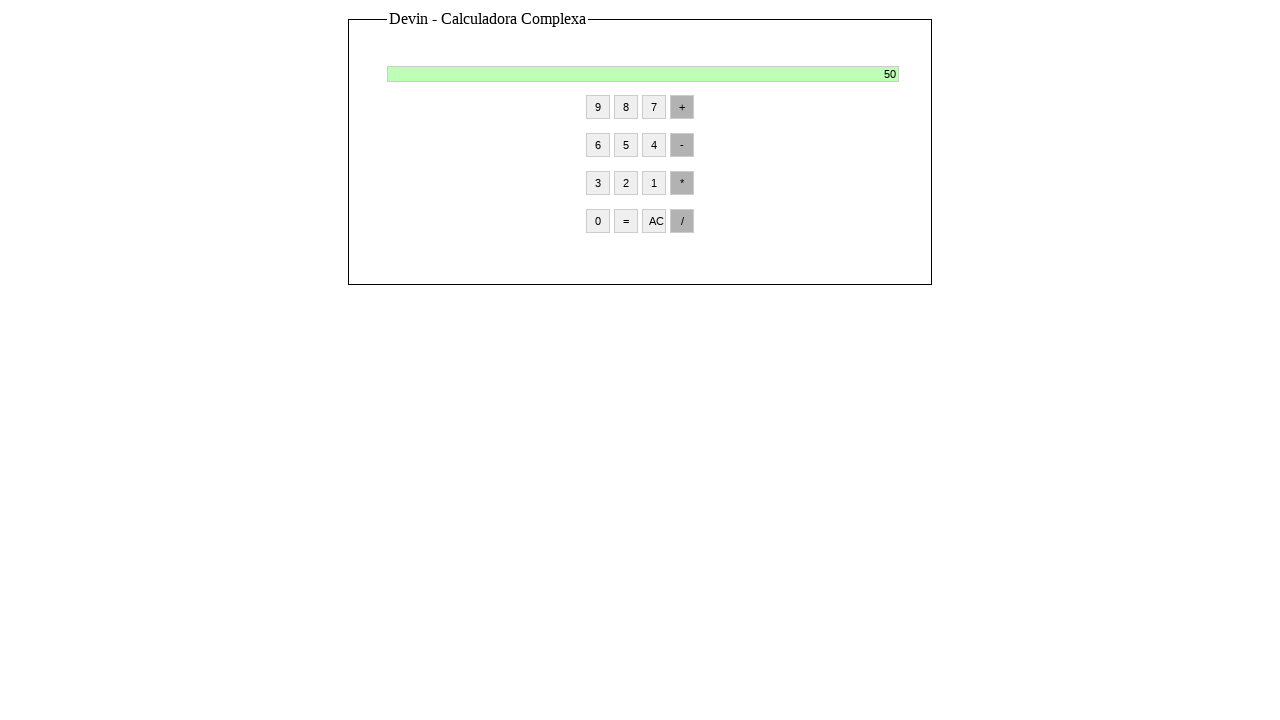

Clicked number 0 at (598, 221) on input[value='0']
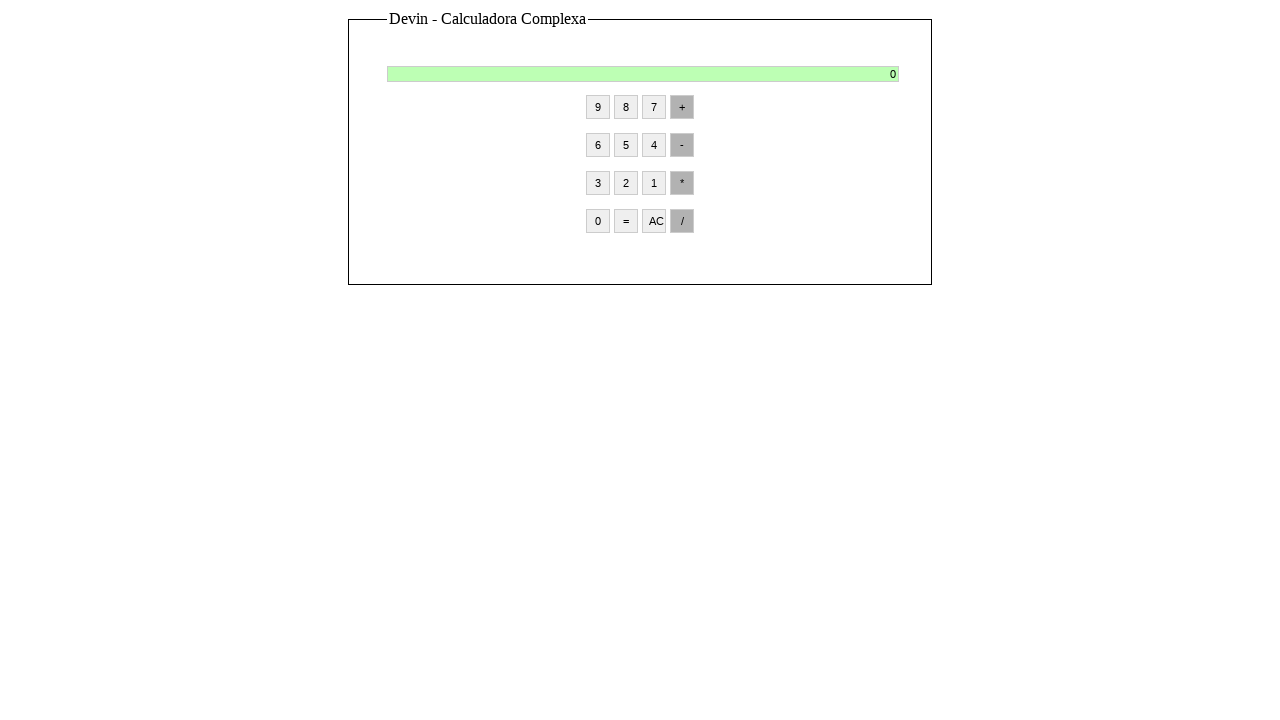

Clicked equals button to execute division by zero operation at (626, 221) on input[value='=']
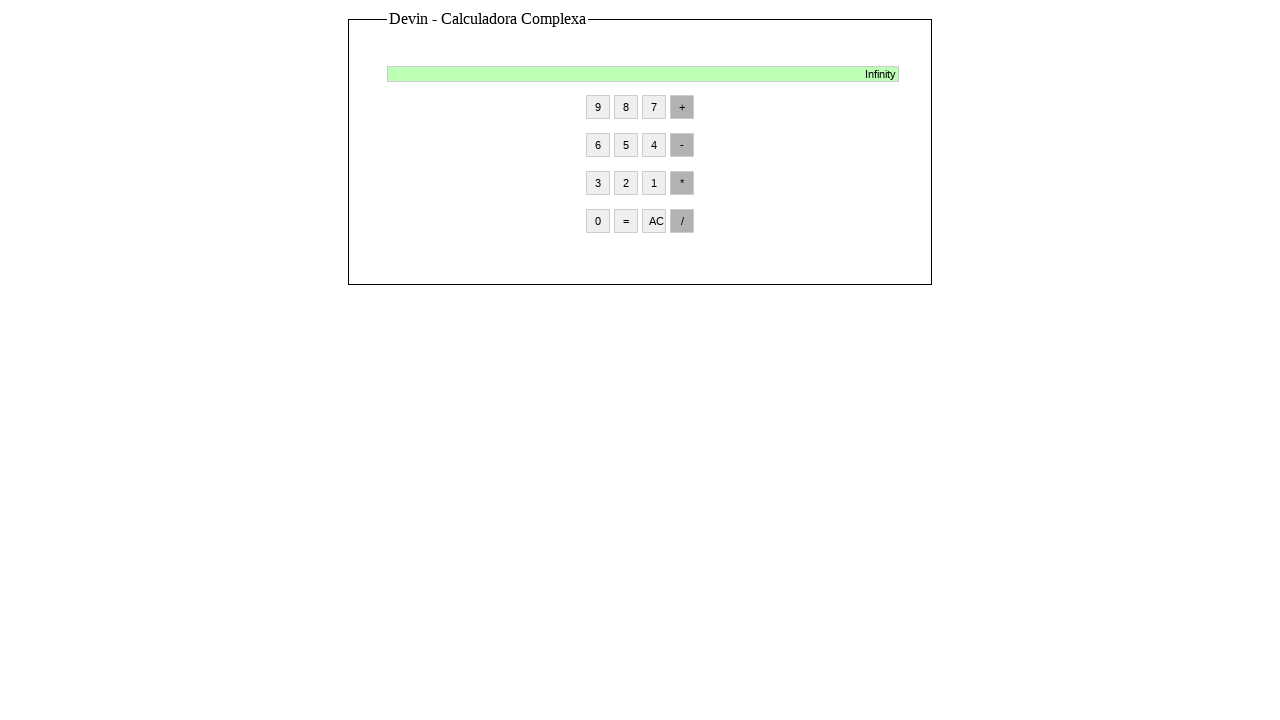

Verified result shows Infinity for division by zero
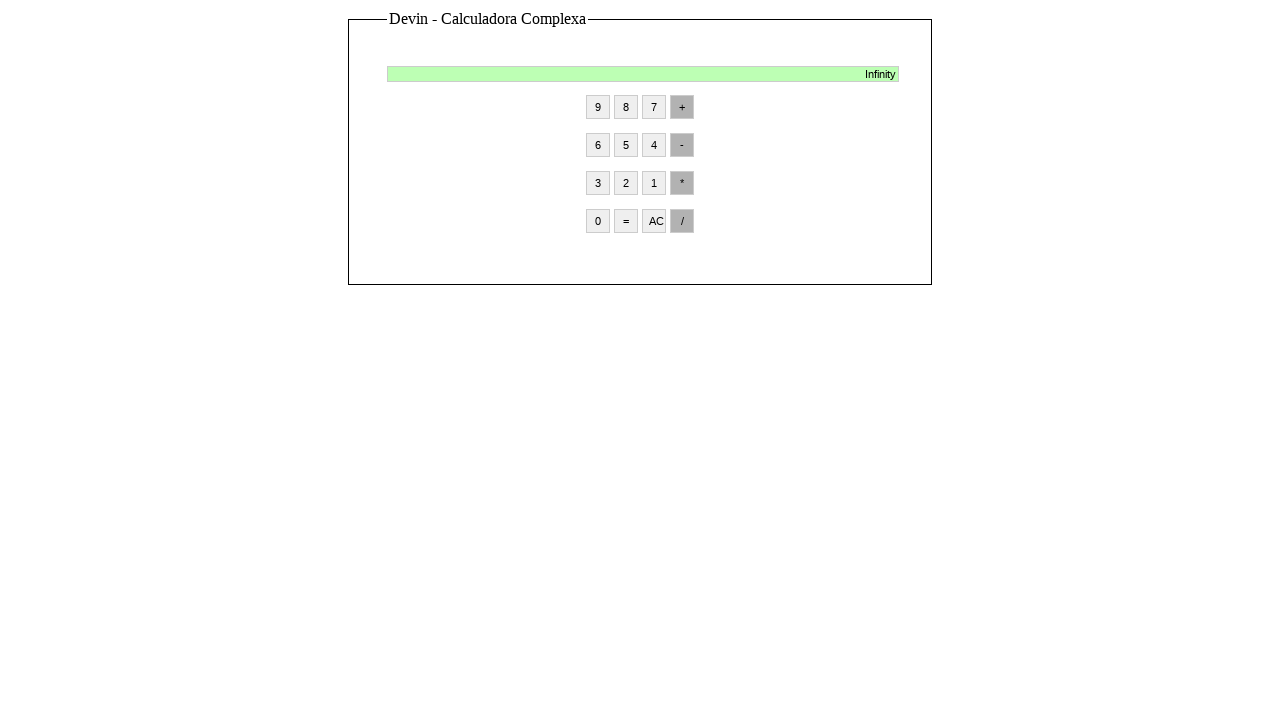

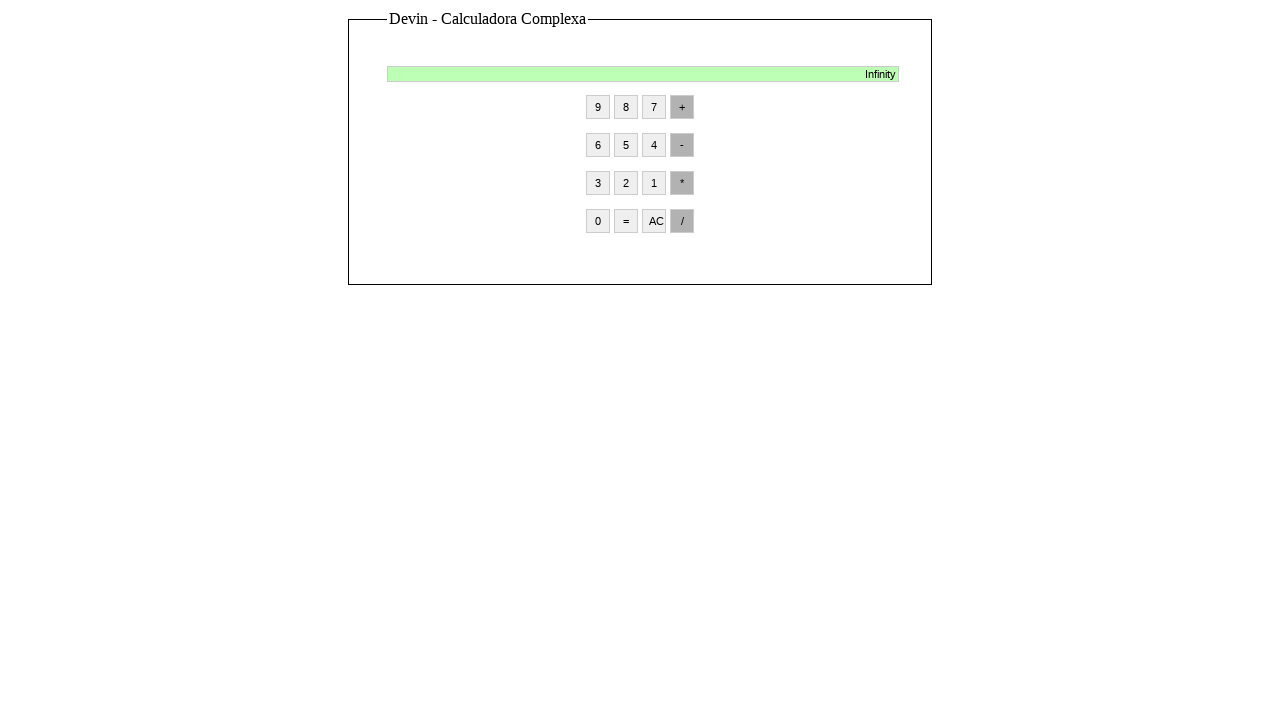